Tests the DemoQA Elements Buttons functionality including double-click, right-click (context click), and single click button interactions.

Starting URL: https://demoqa.com

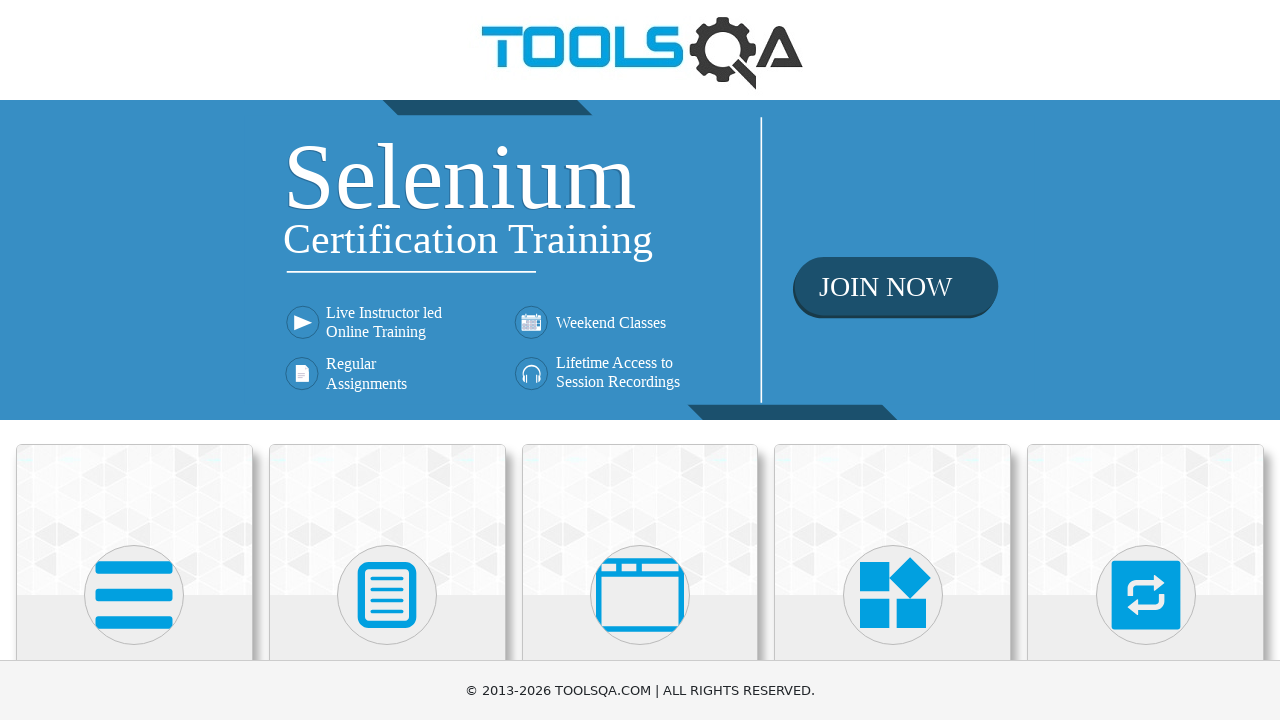

Clicked on Elements menu at (134, 595) on (//div[@class='avatar mx-auto white'])[1]
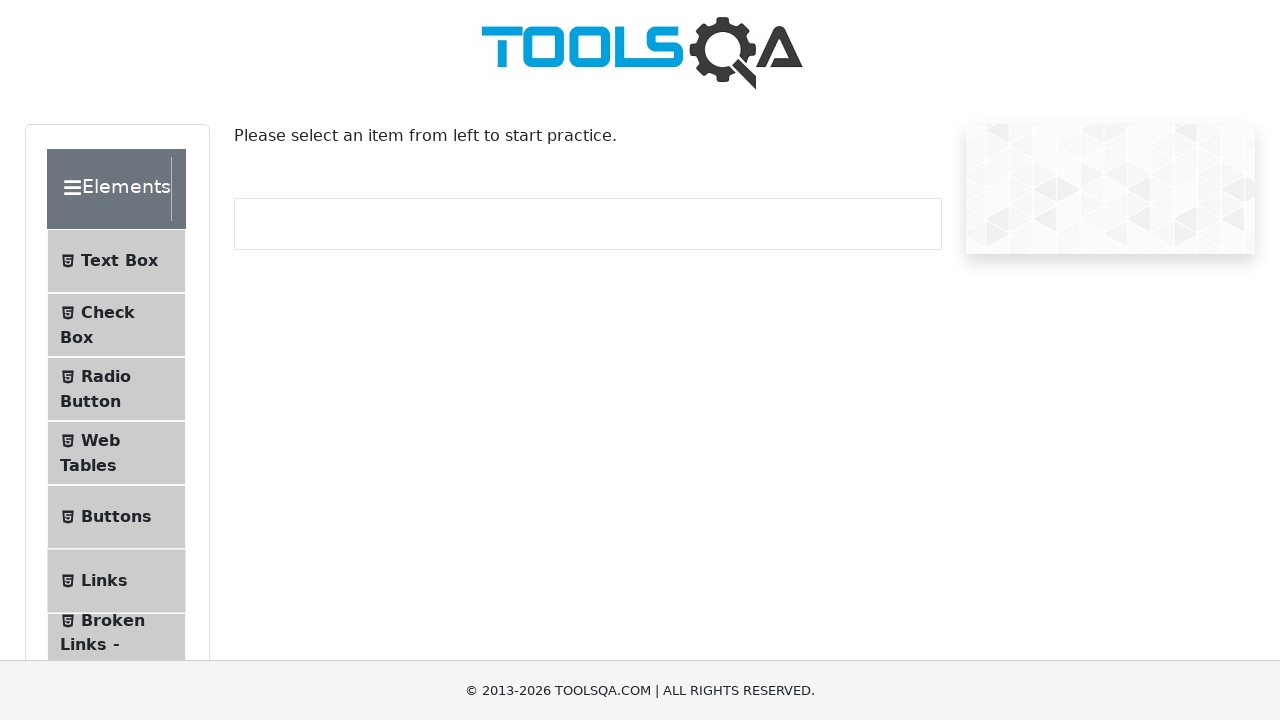

Clicked on Buttons submenu at (116, 517) on #item-4
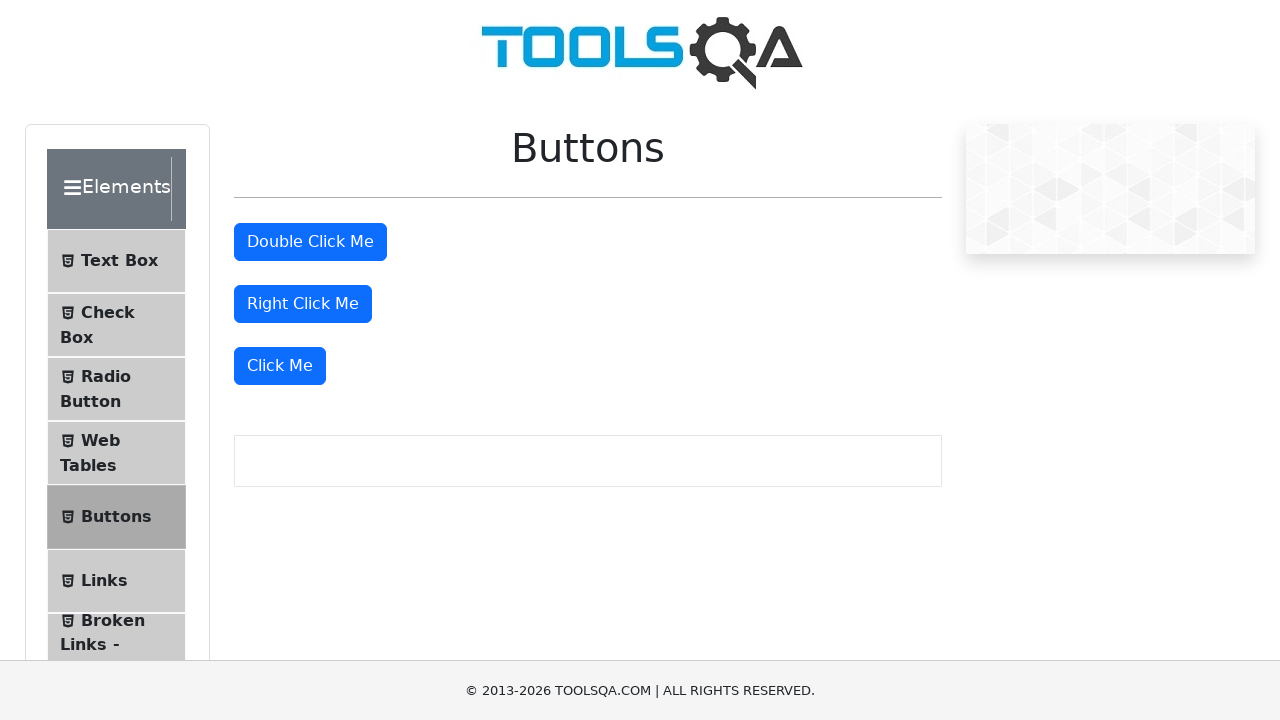

Double-clicked the double-click button at (310, 242) on #doubleClickBtn
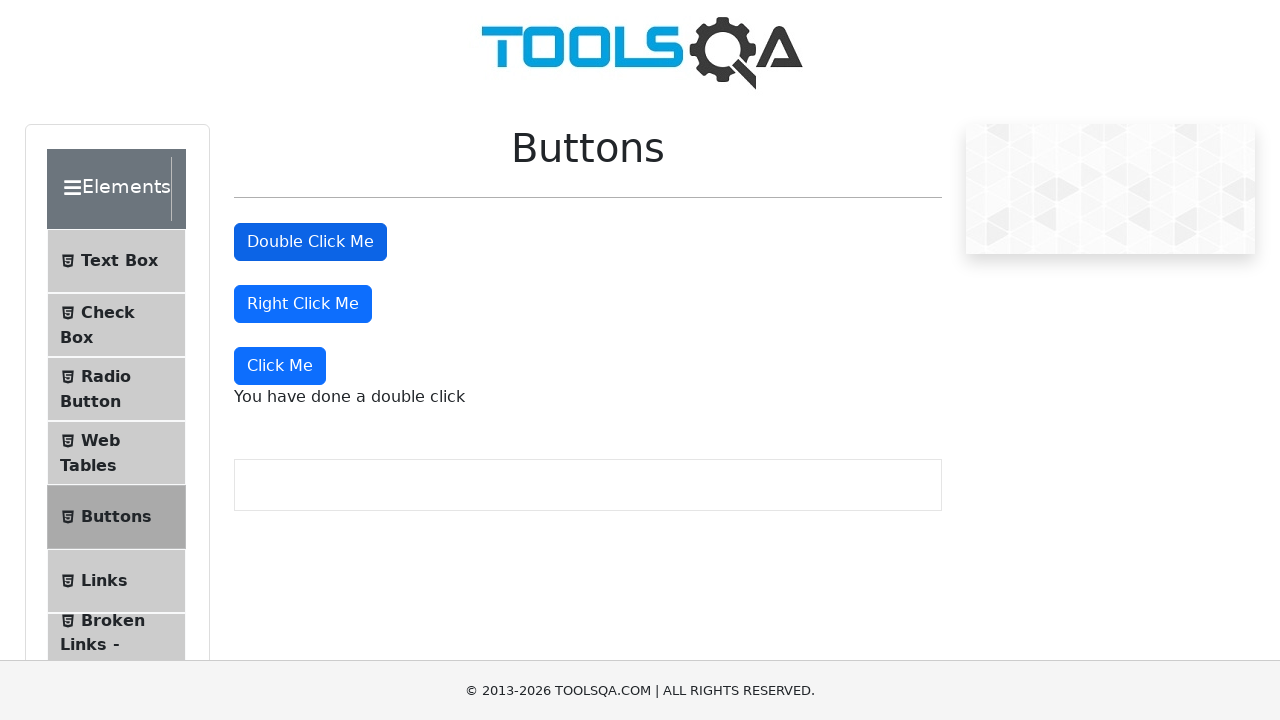

Right-clicked the right-click button at (303, 304) on #rightClickBtn
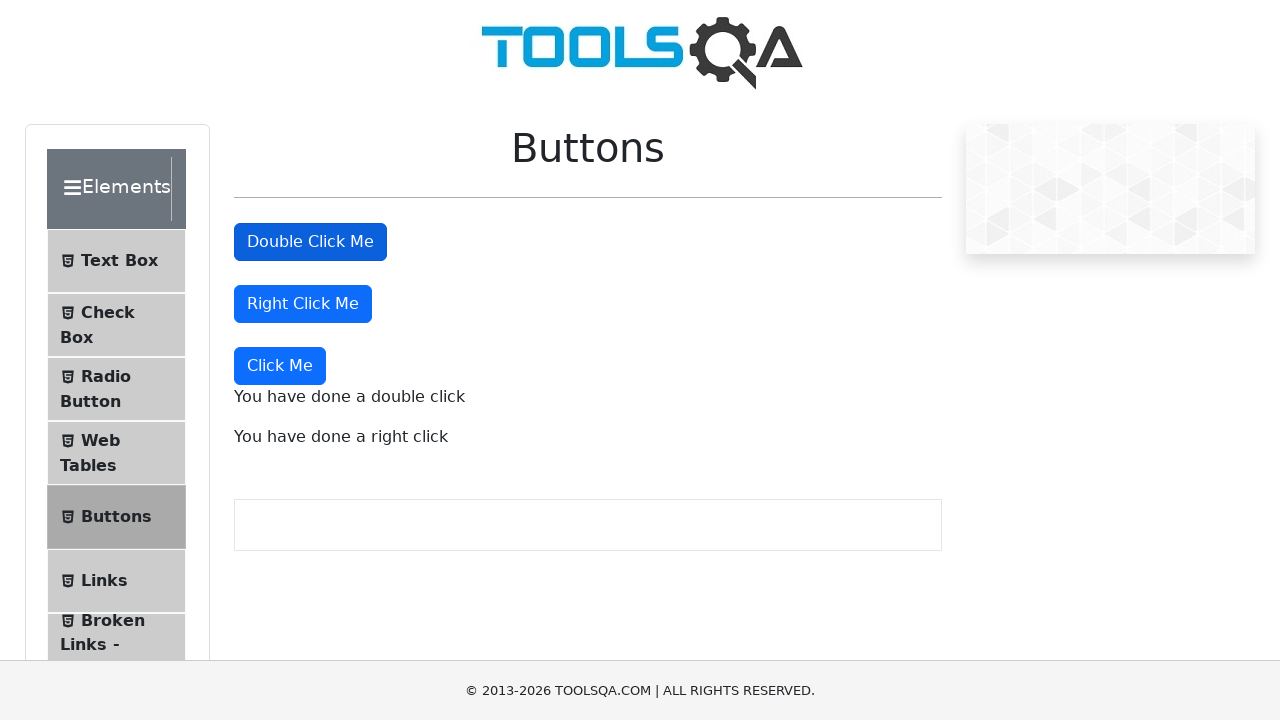

Single-clicked the Click Me button at (280, 366) on (//button[normalize-space()='Click Me'])[1]
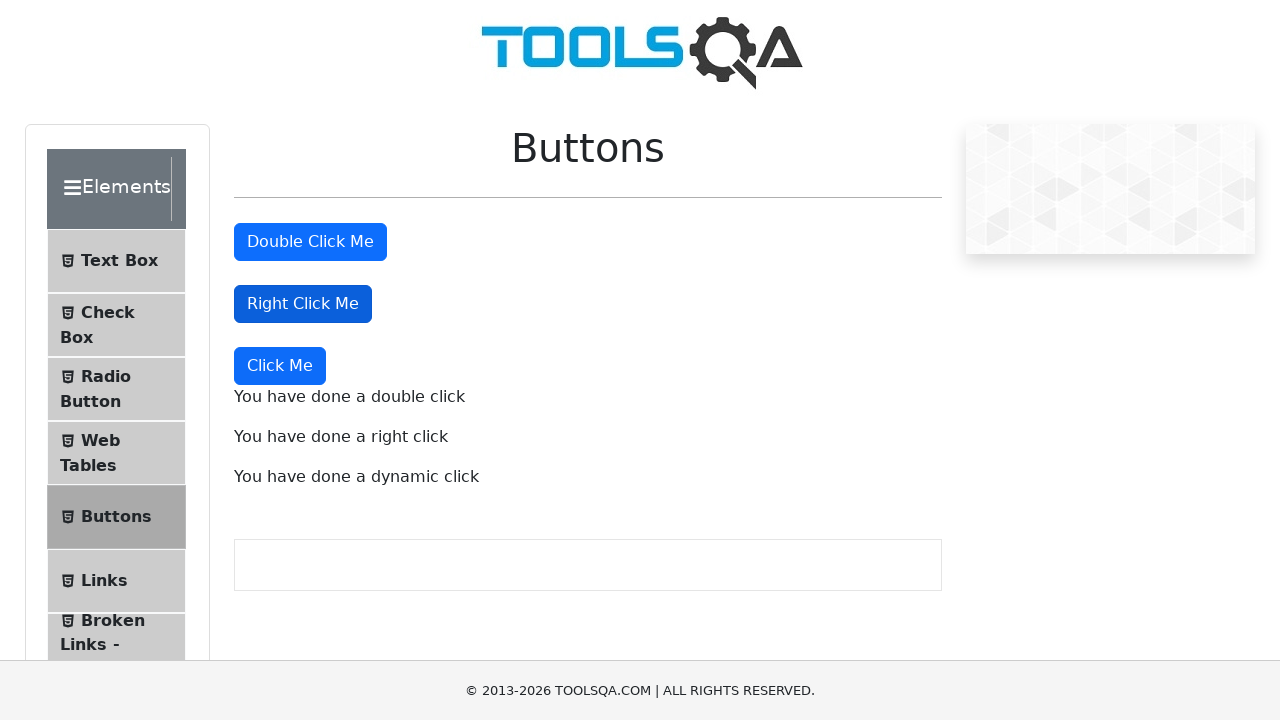

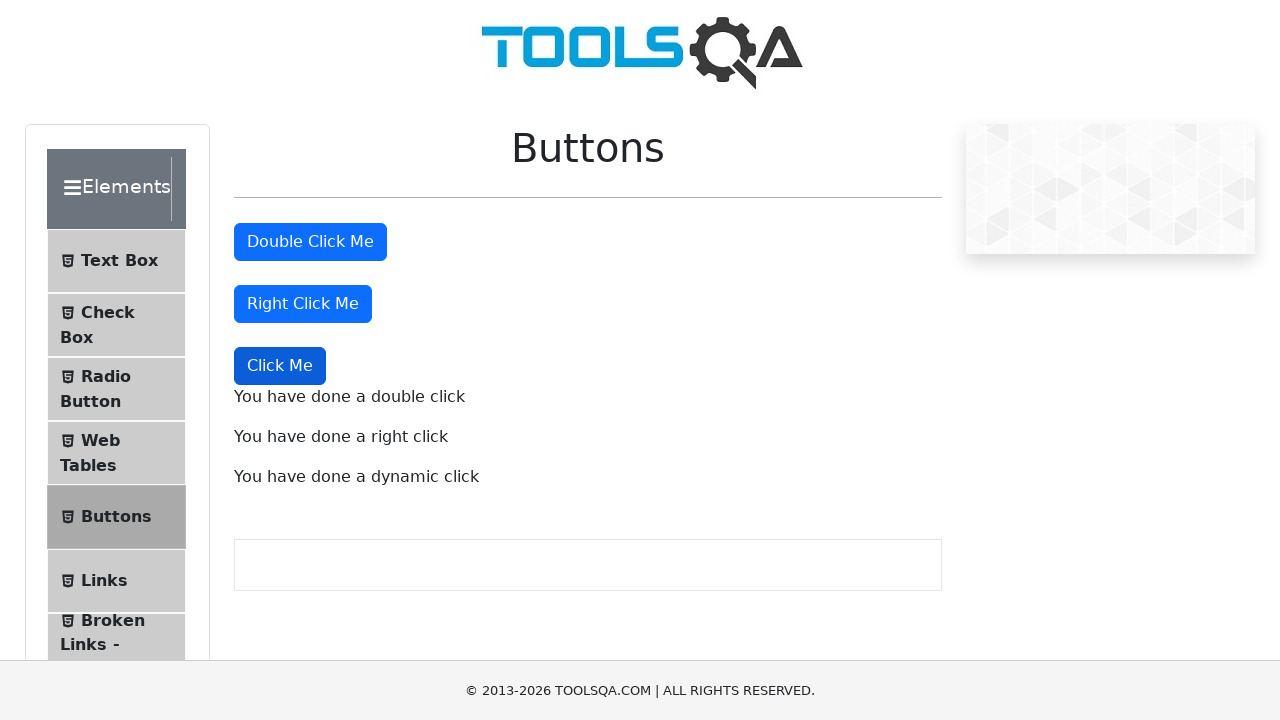